Tests JavaScript alert handling by clicking a button that triggers an alert, accepting the alert, and verifying the result message is displayed correctly.

Starting URL: http://the-internet.herokuapp.com/javascript_alerts

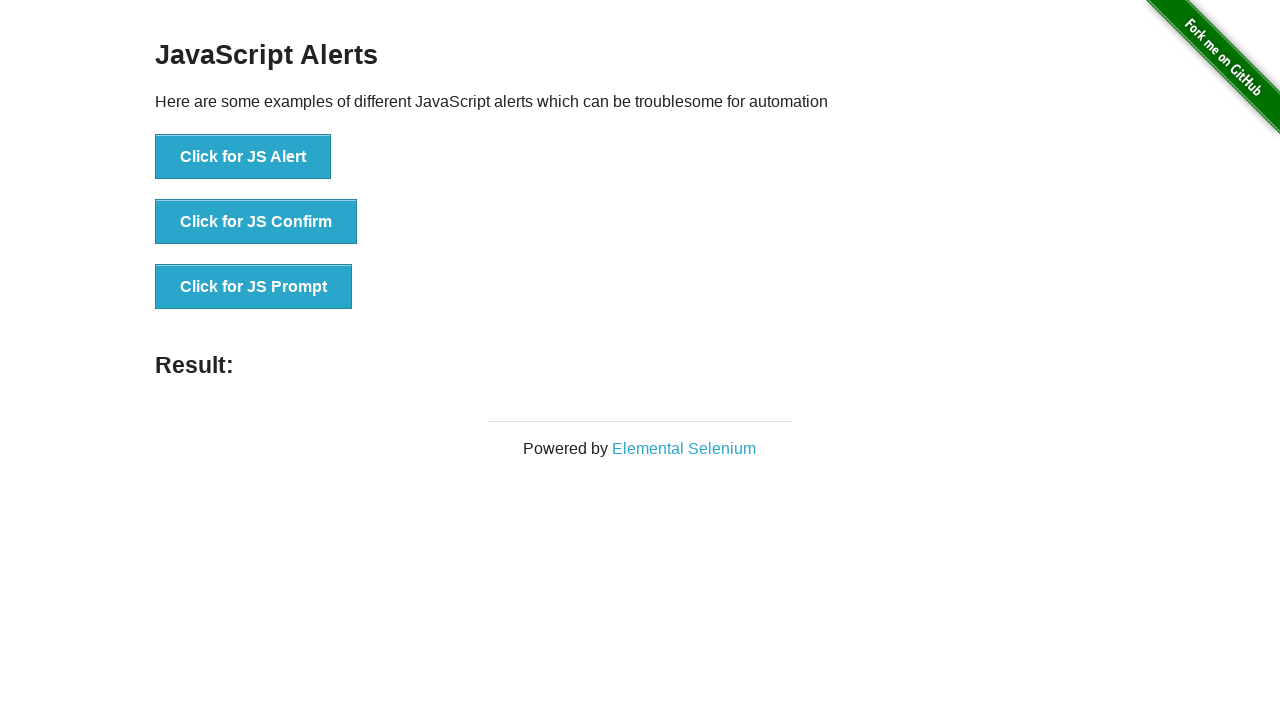

Clicked the first button to trigger JavaScript alert at (243, 157) on ul > li:nth-child(1) > button
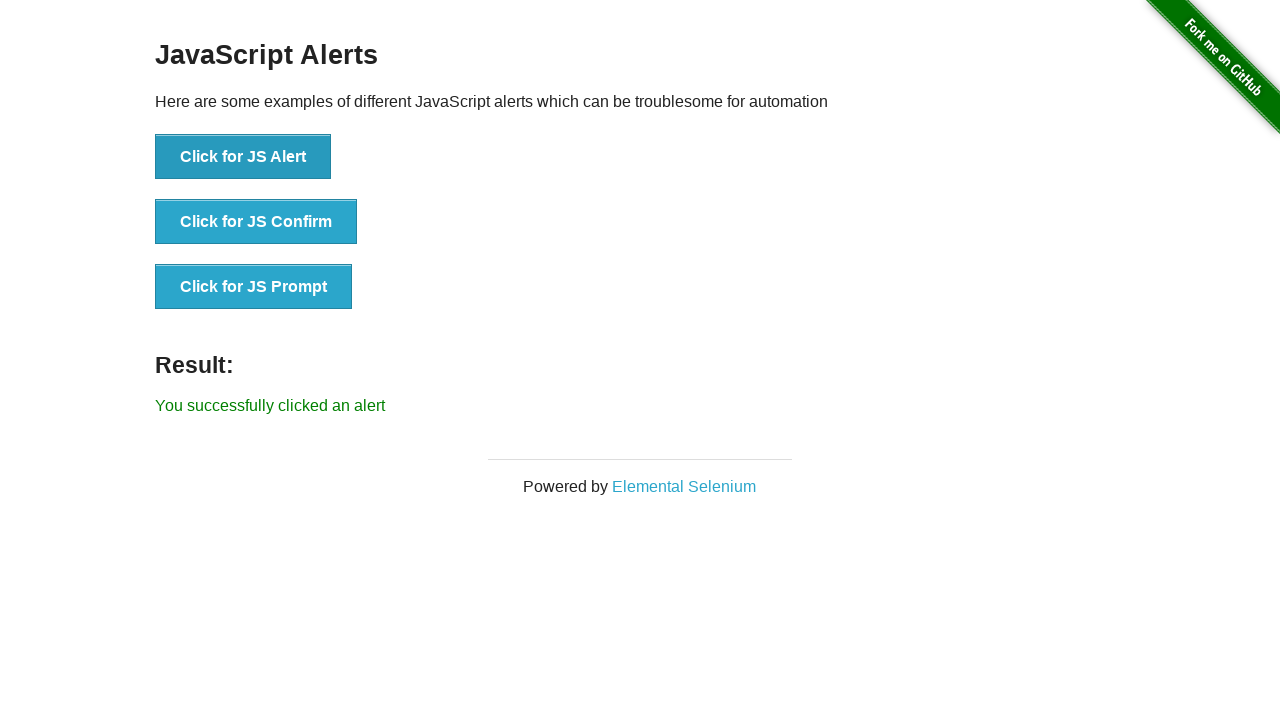

Set up dialog handler to accept alerts
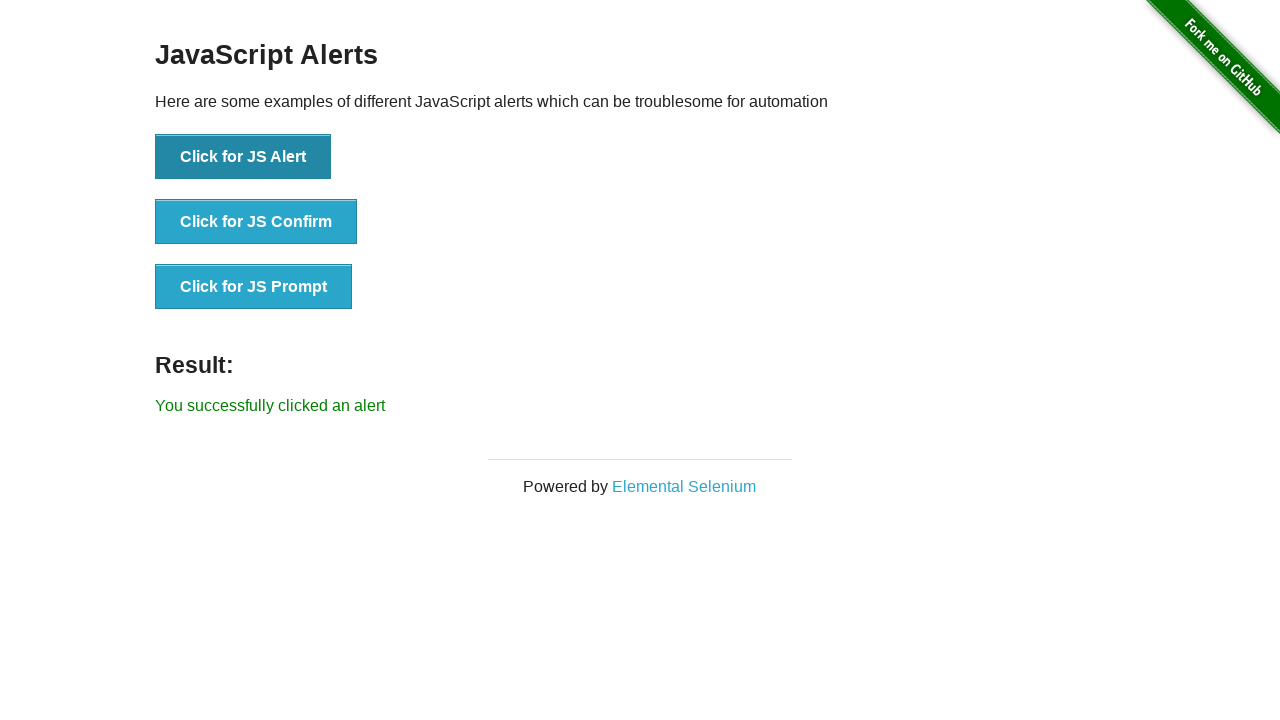

Clicked the button again to trigger and handle the alert at (243, 157) on ul > li:nth-child(1) > button
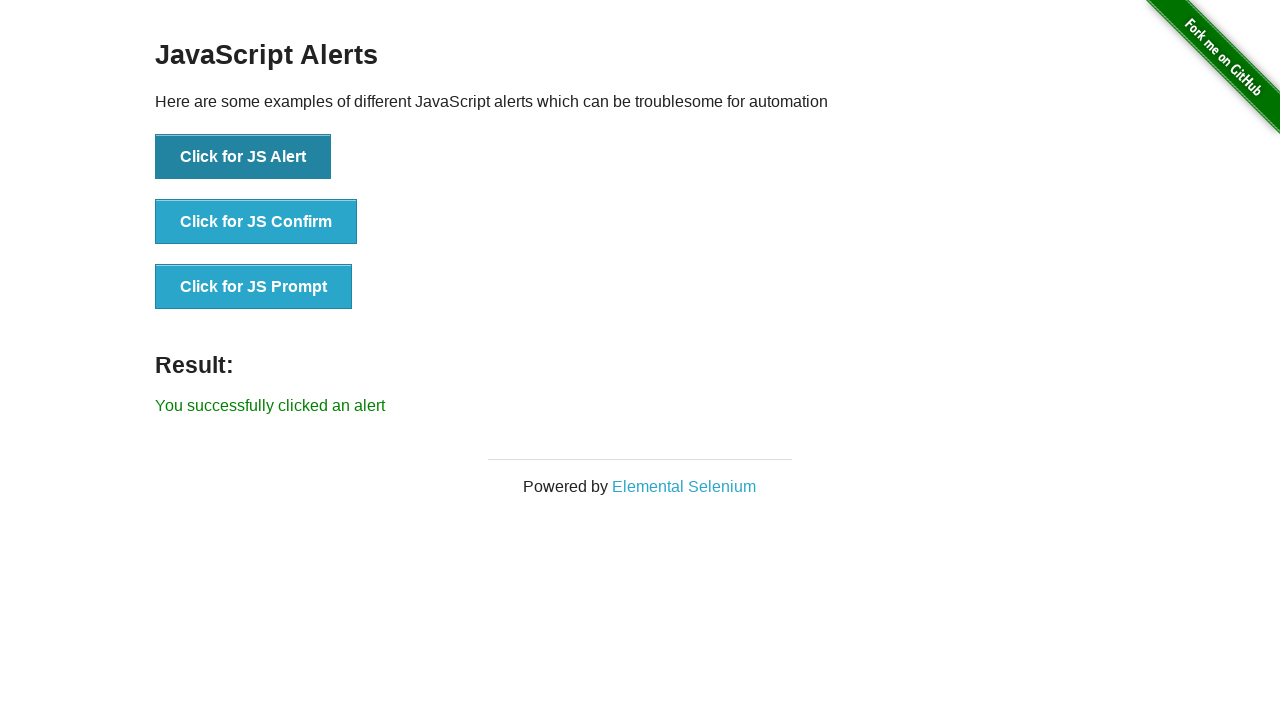

Waited for result message to appear
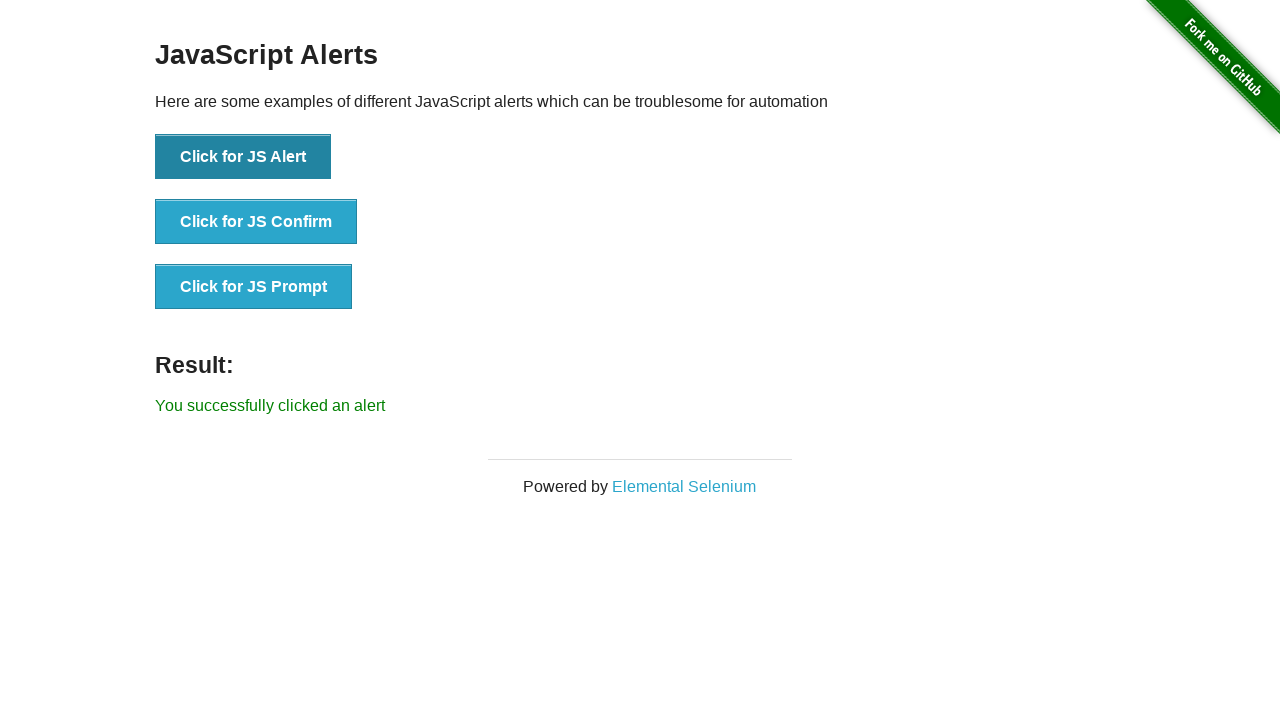

Retrieved result text from page
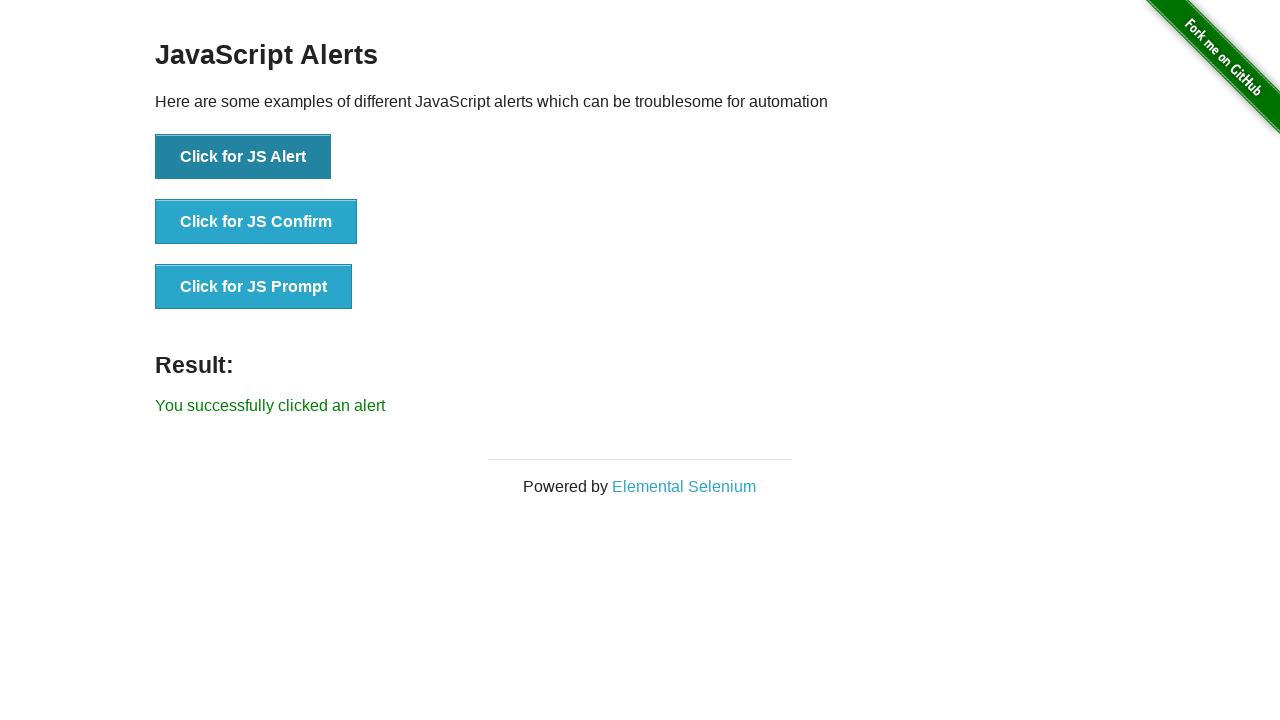

Verified result text matches expected message: 'You successfully clicked an alert'
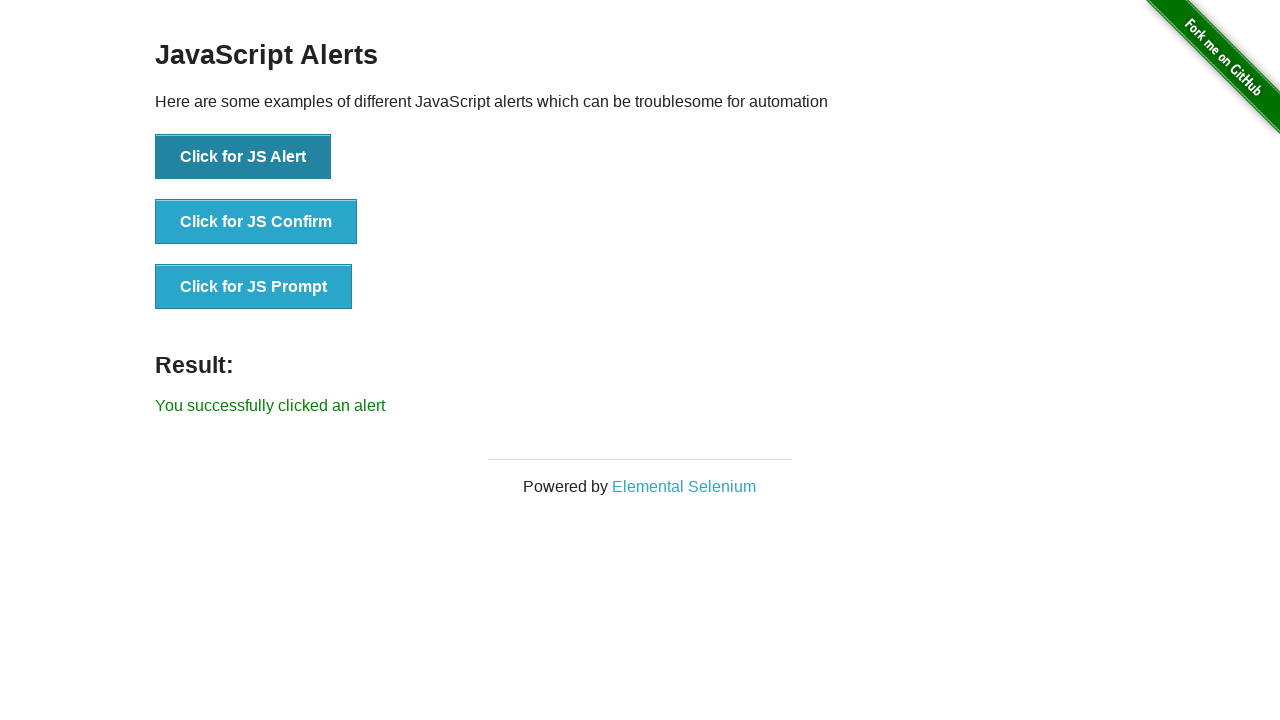

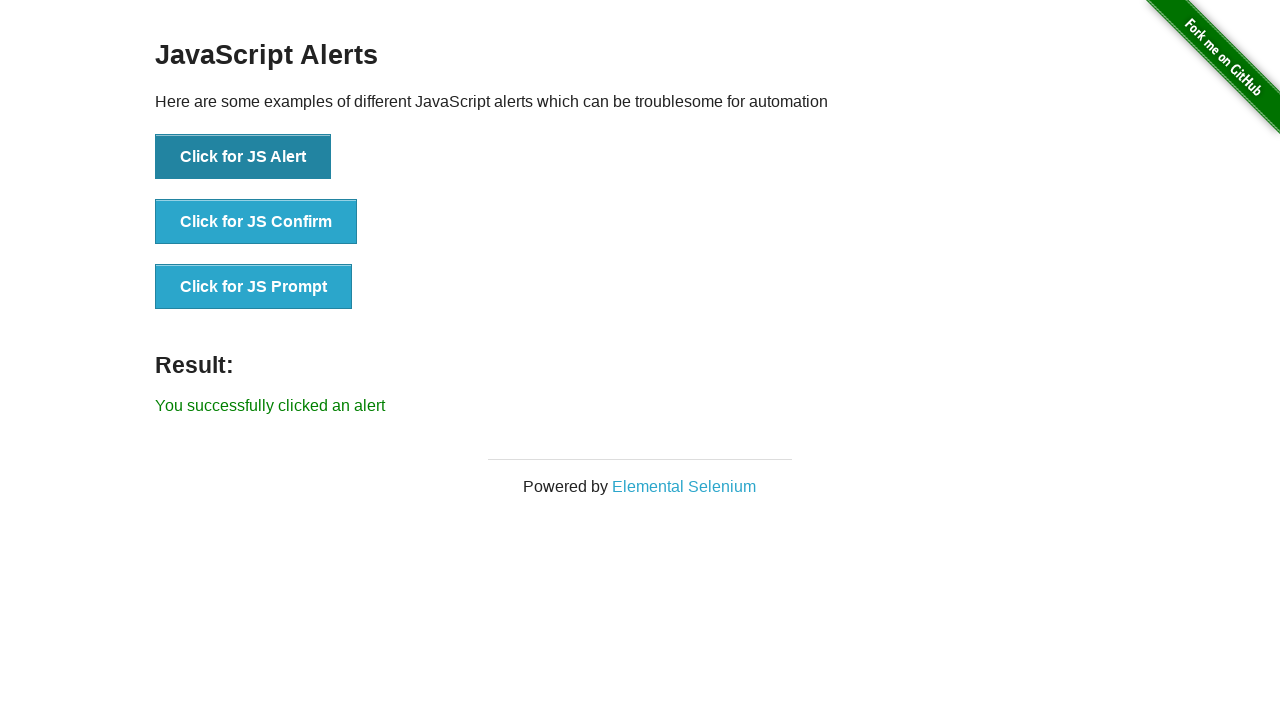